Tests store search functionality by entering "School" as a search query and submitting the search form

Starting URL: https://kodilla.com/pl/test/store

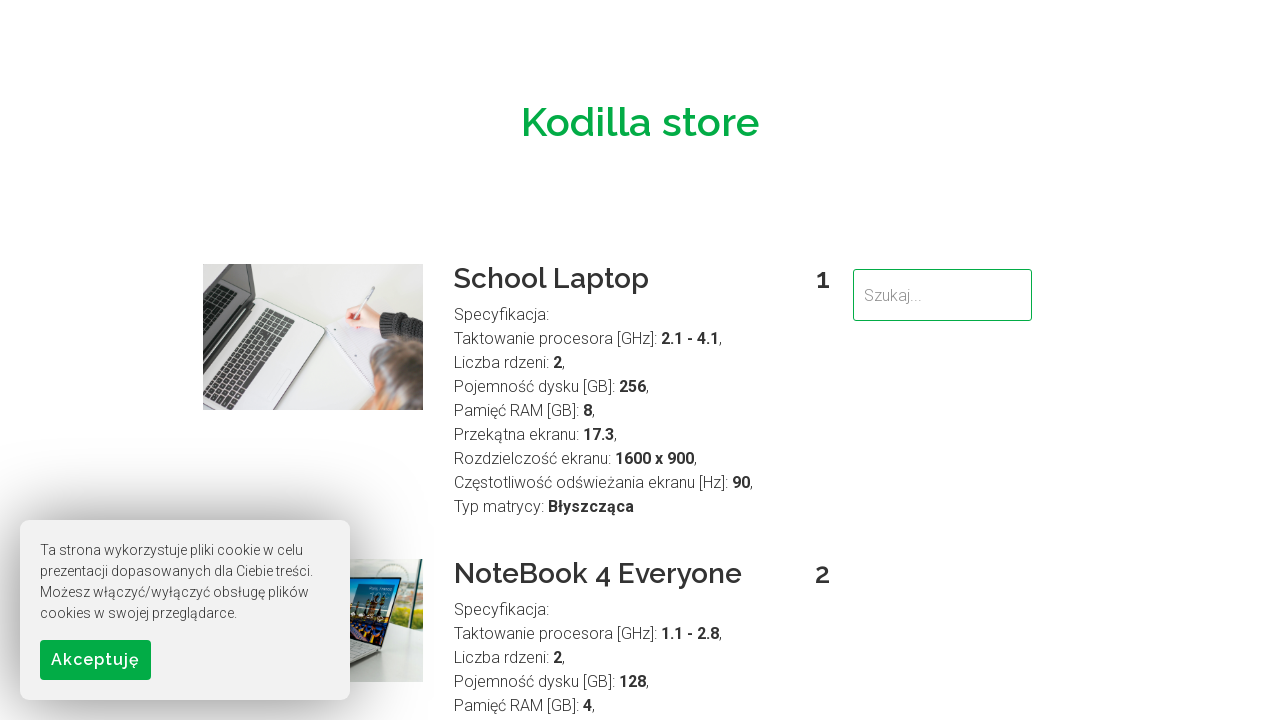

Filled search field with 'School' on input[name='search']
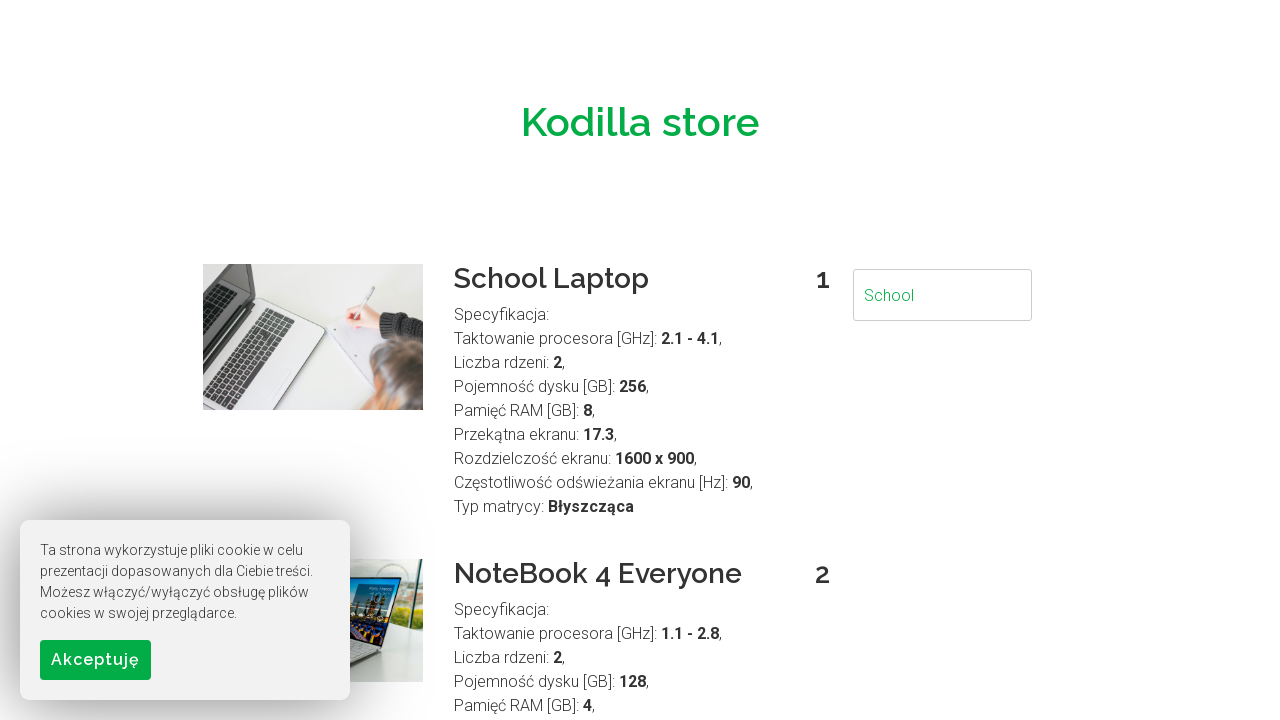

Submitted search form by pressing Enter on input[name='search']
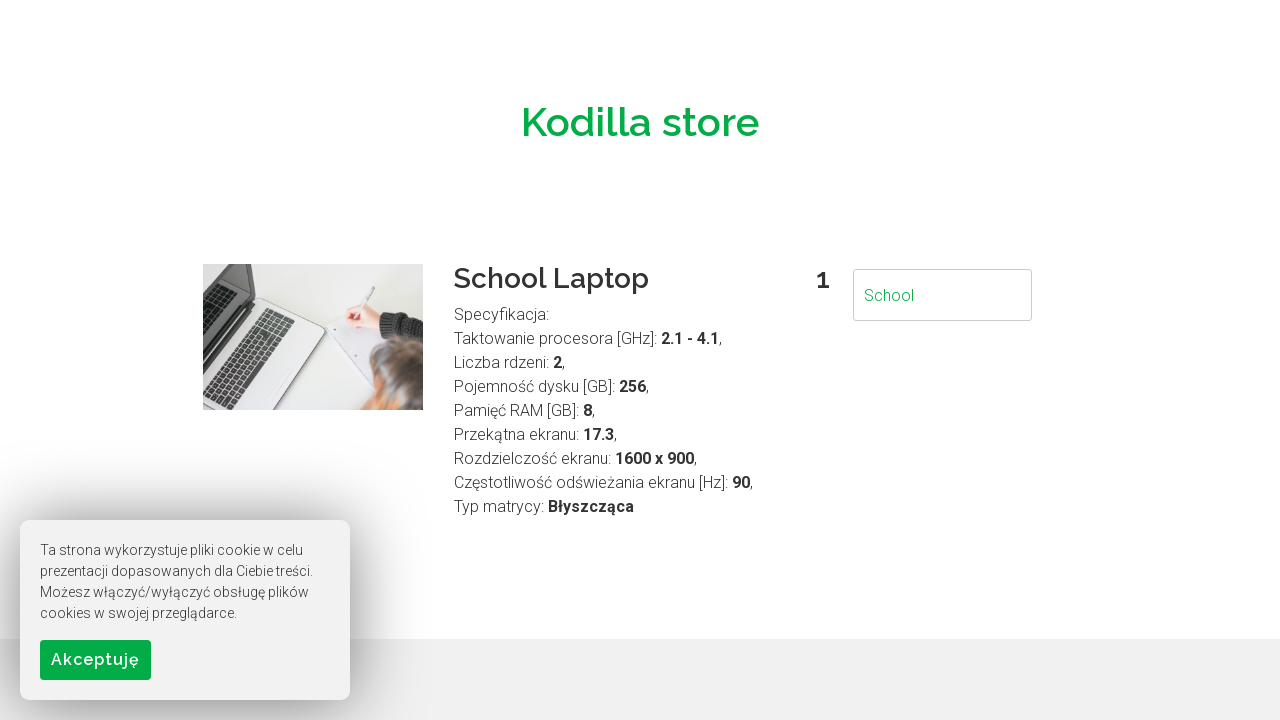

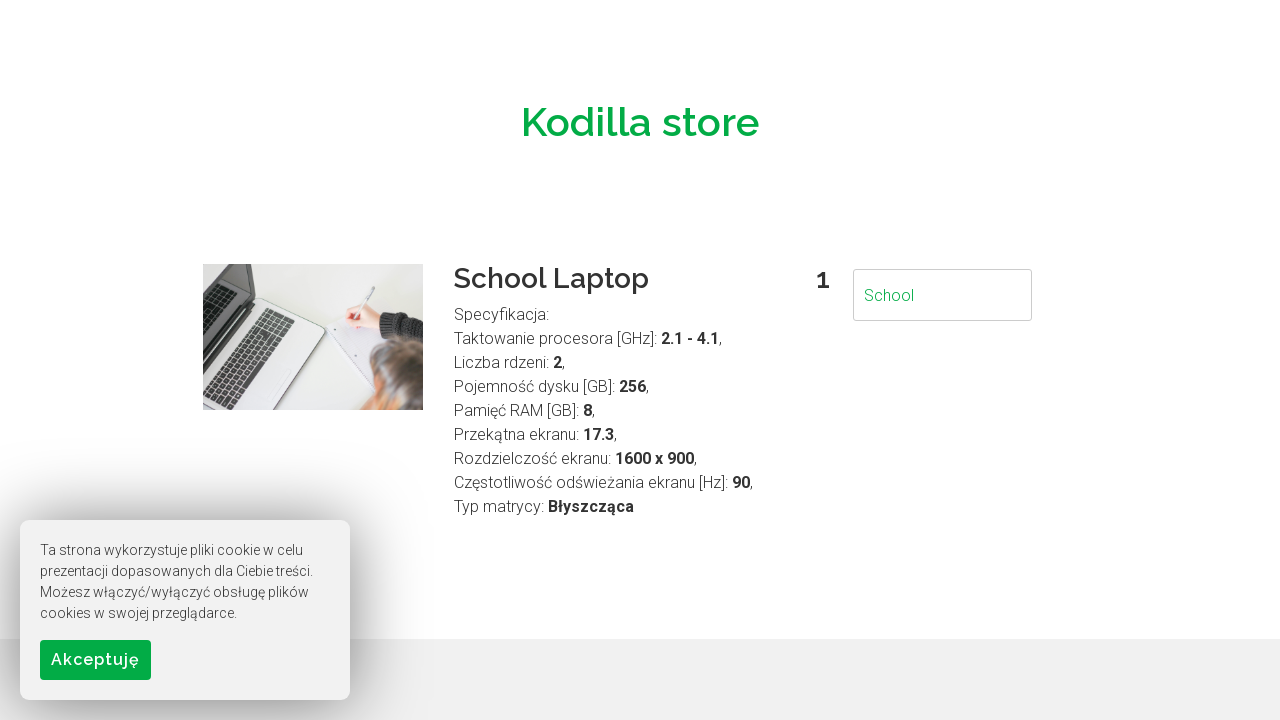